Tests alert prompt functionality by clicking a button to trigger a prompt alert, entering text into it, and accepting the alert

Starting URL: https://letcode.in/alert

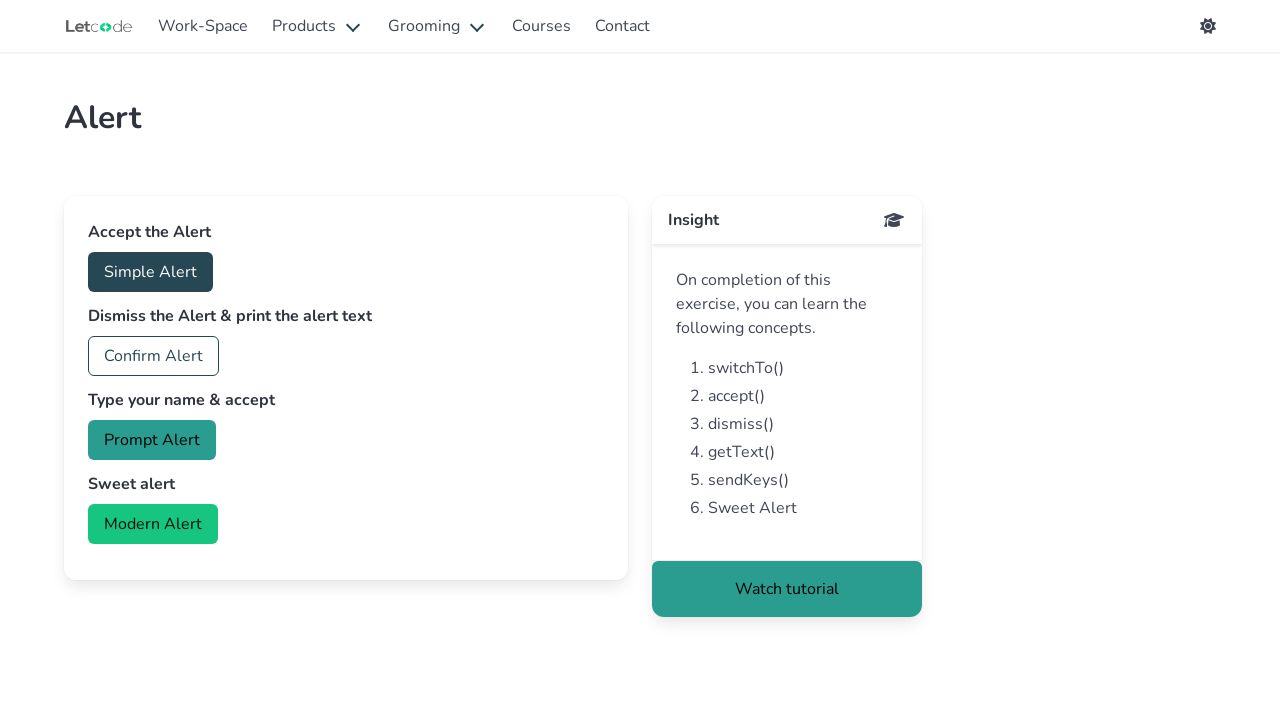

Clicked prompt button to trigger alert dialog at (152, 440) on button#prompt
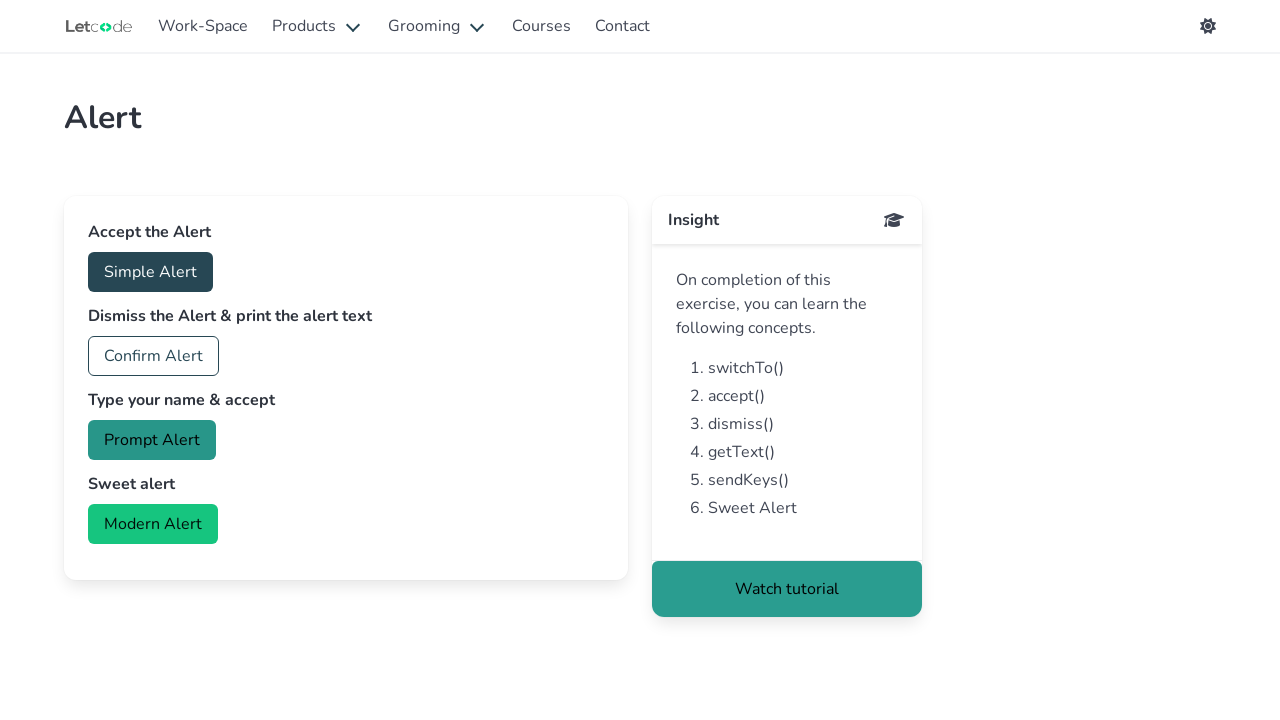

Set up dialog handler to accept prompt with name 'Rupeshkumar'
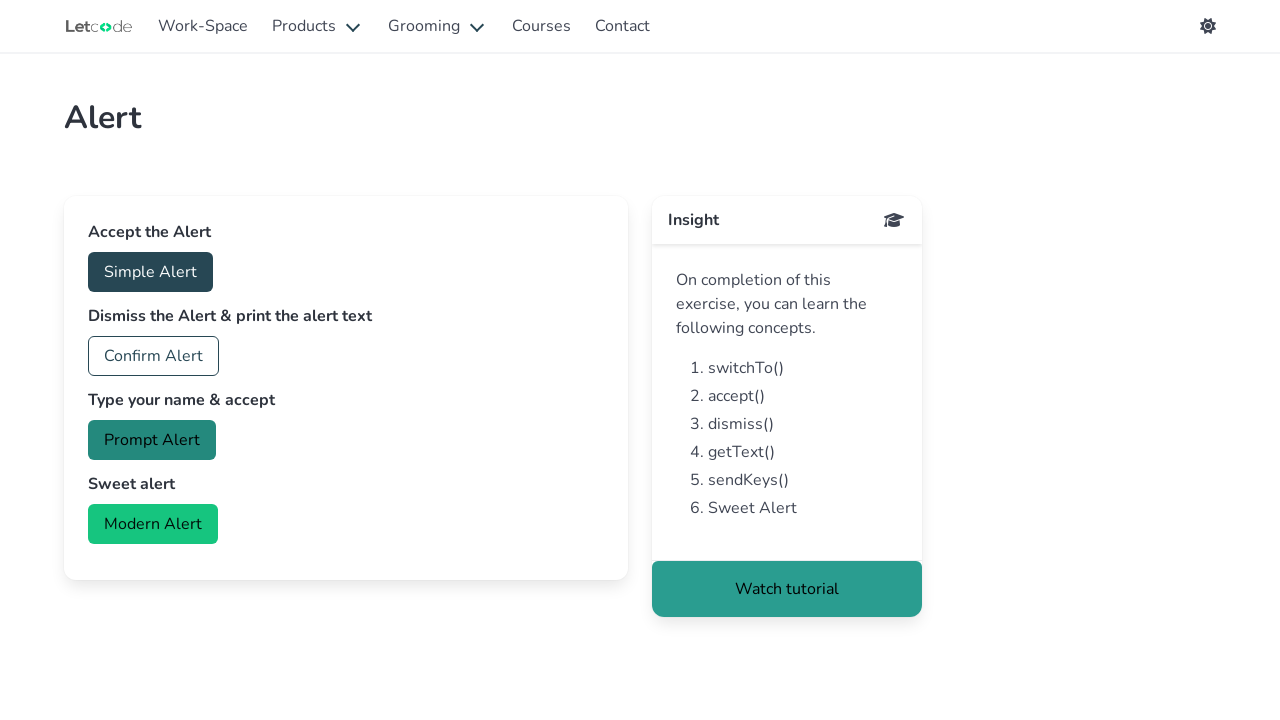

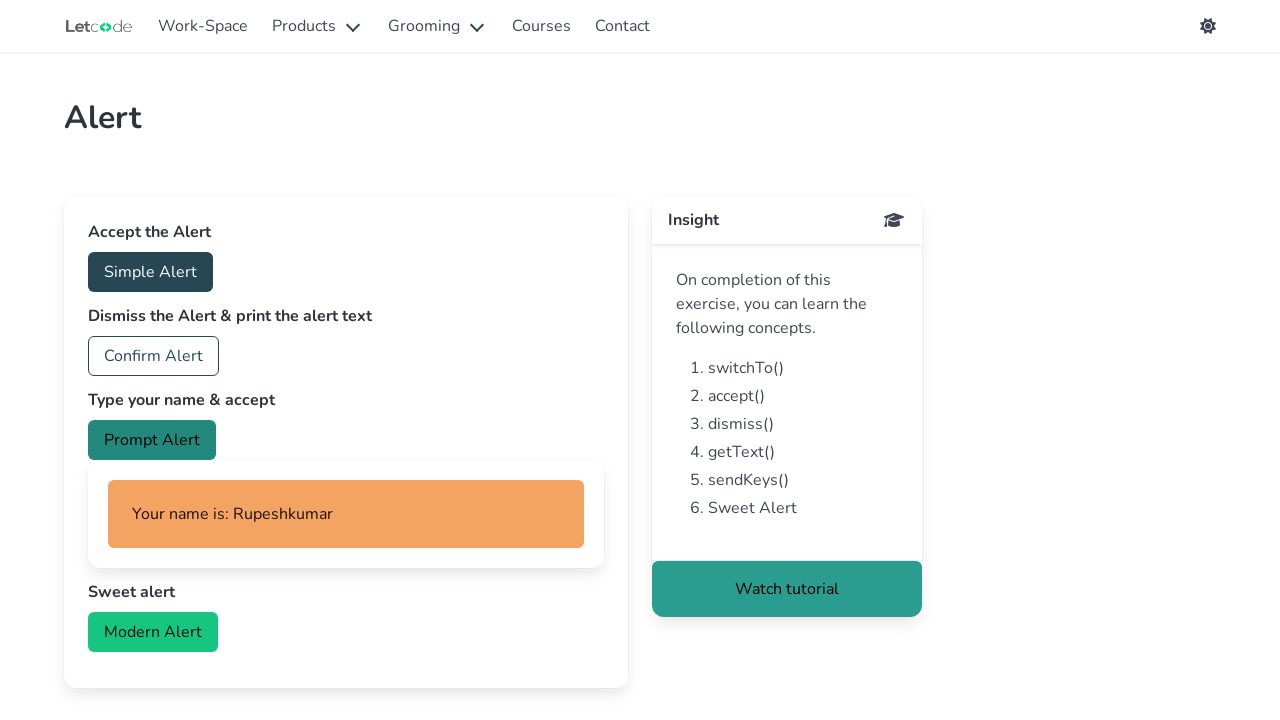